Navigates to CRM Pro website and retrieves all h3 tag elements to verify they are present on the page

Starting URL: http://classic.crmpro.com/

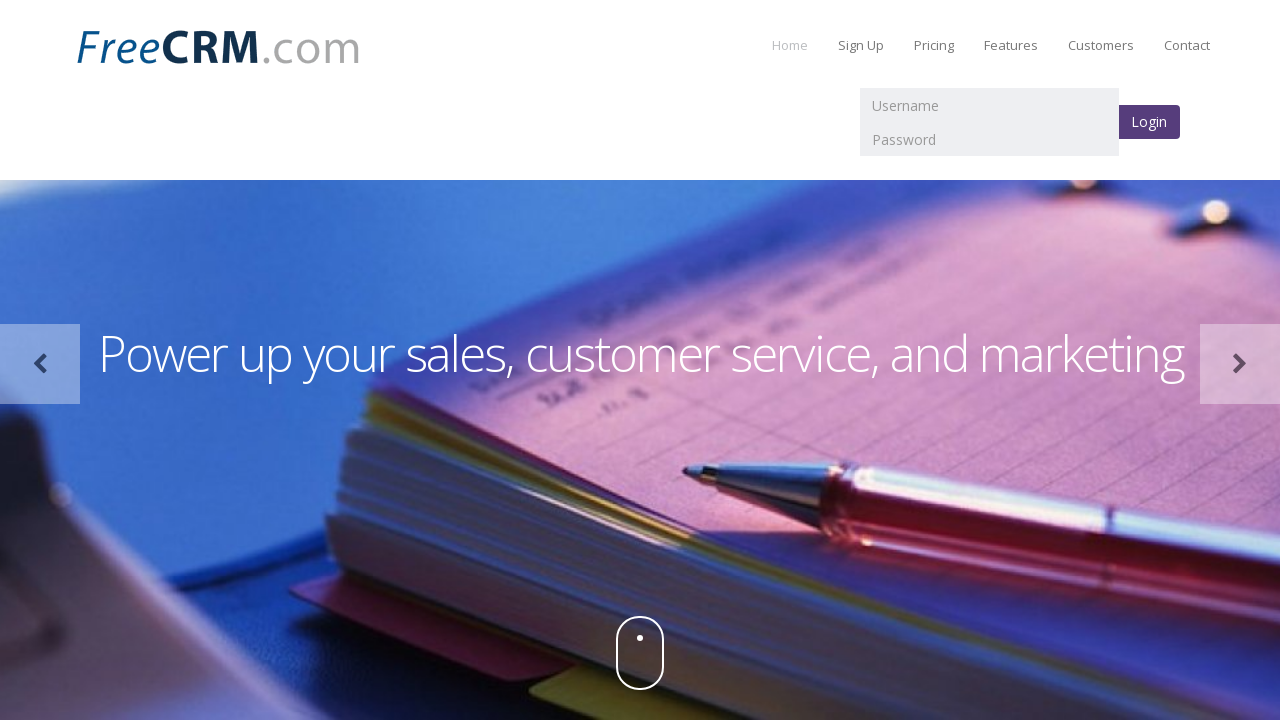

Waited for page to load with domcontentloaded state
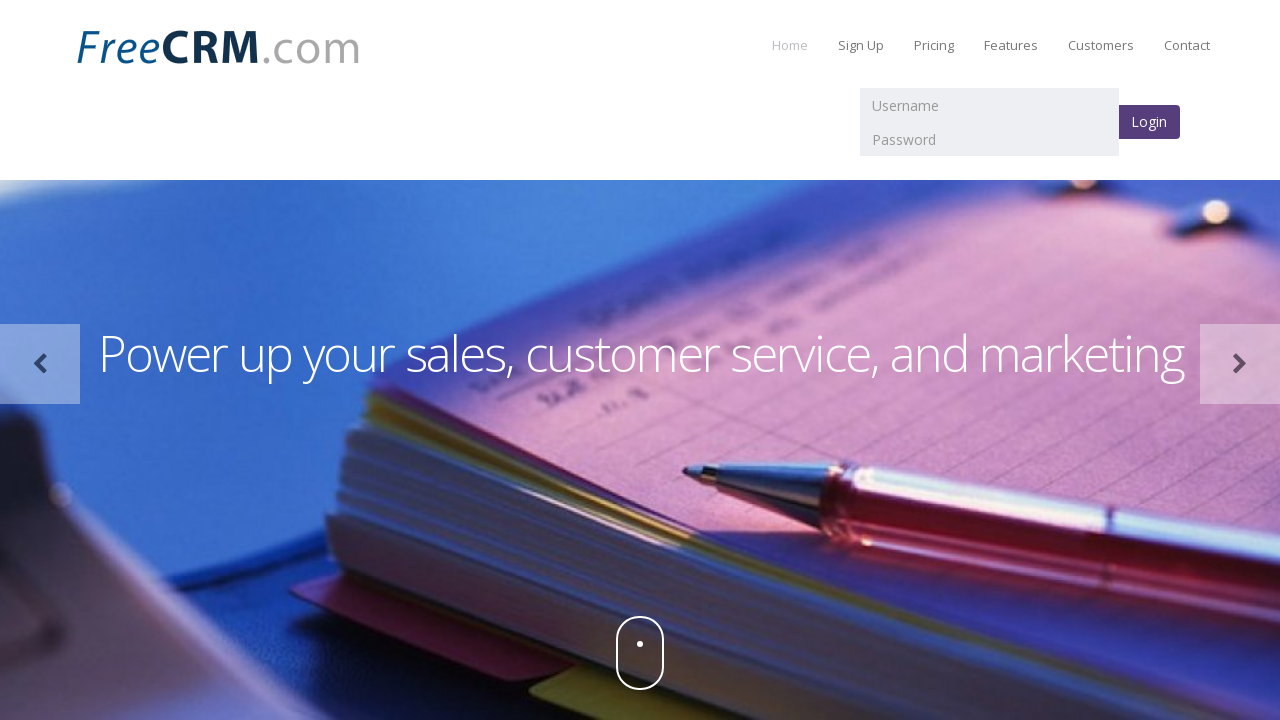

Retrieved all h3 tag elements from the page
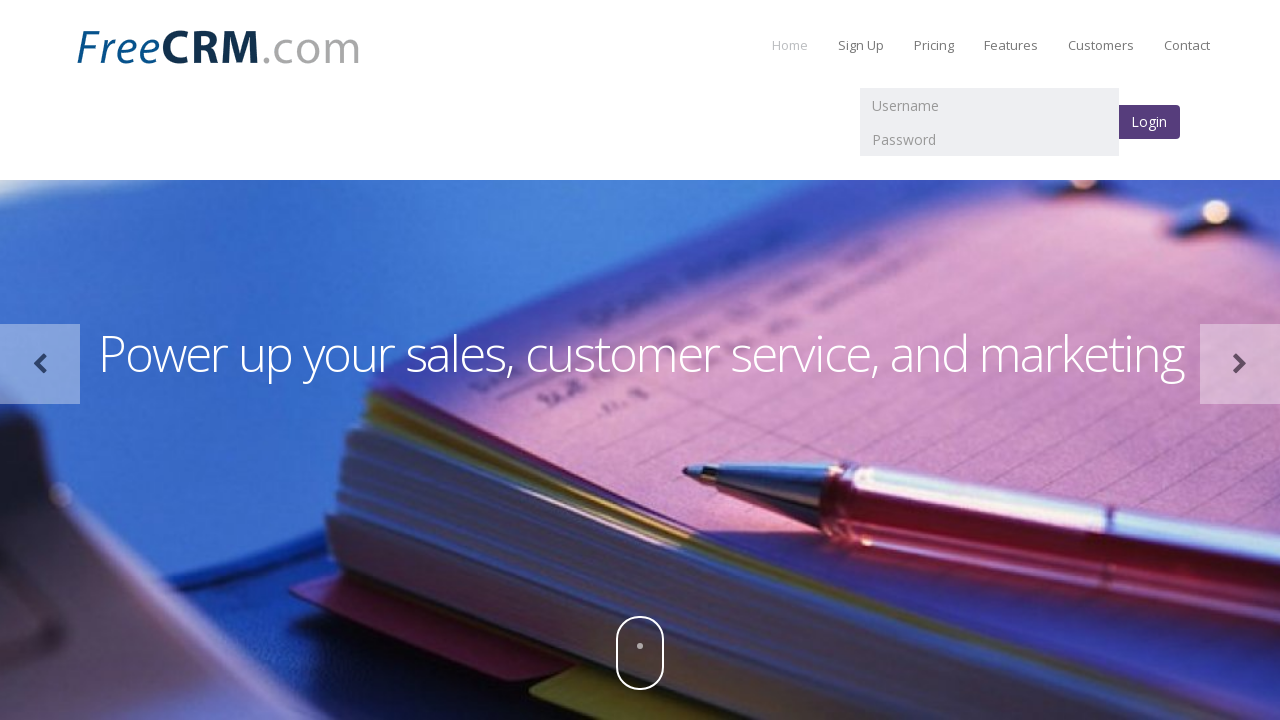

Retrieved h3 element text content: Contact Management
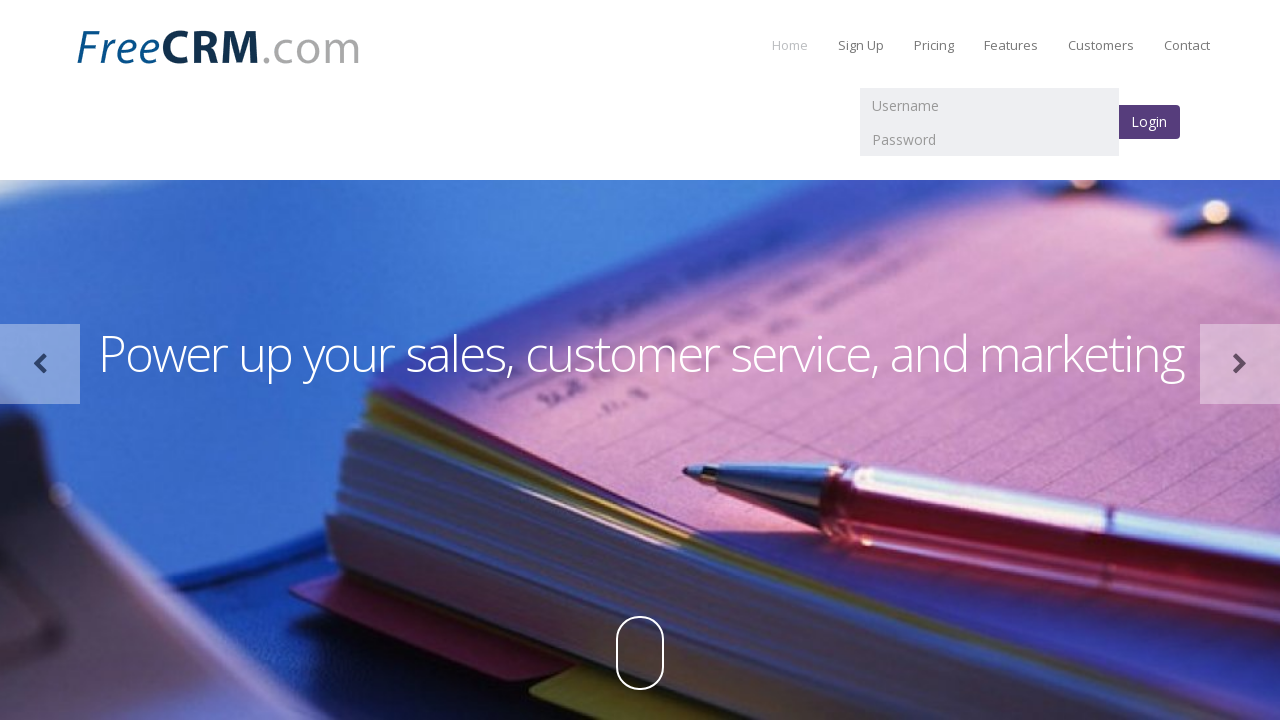

Retrieved h3 element text content: Deal Pipeline
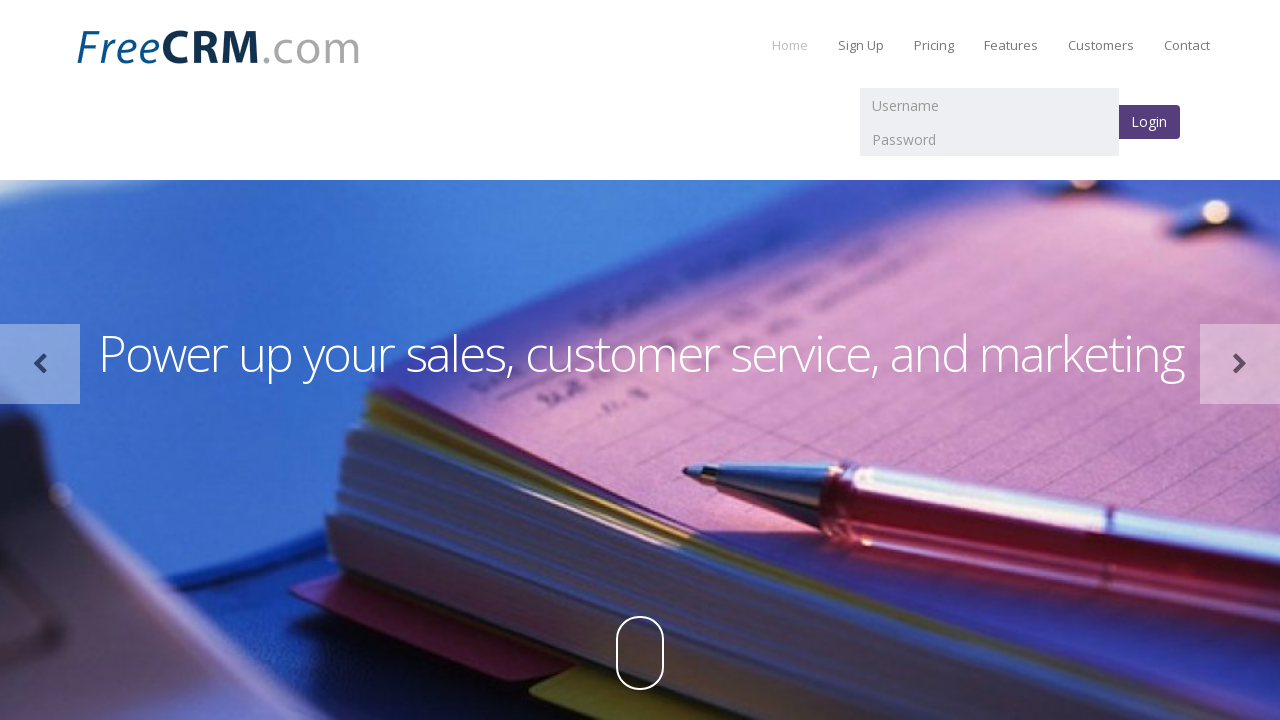

Retrieved h3 element text content: Marketing Automation
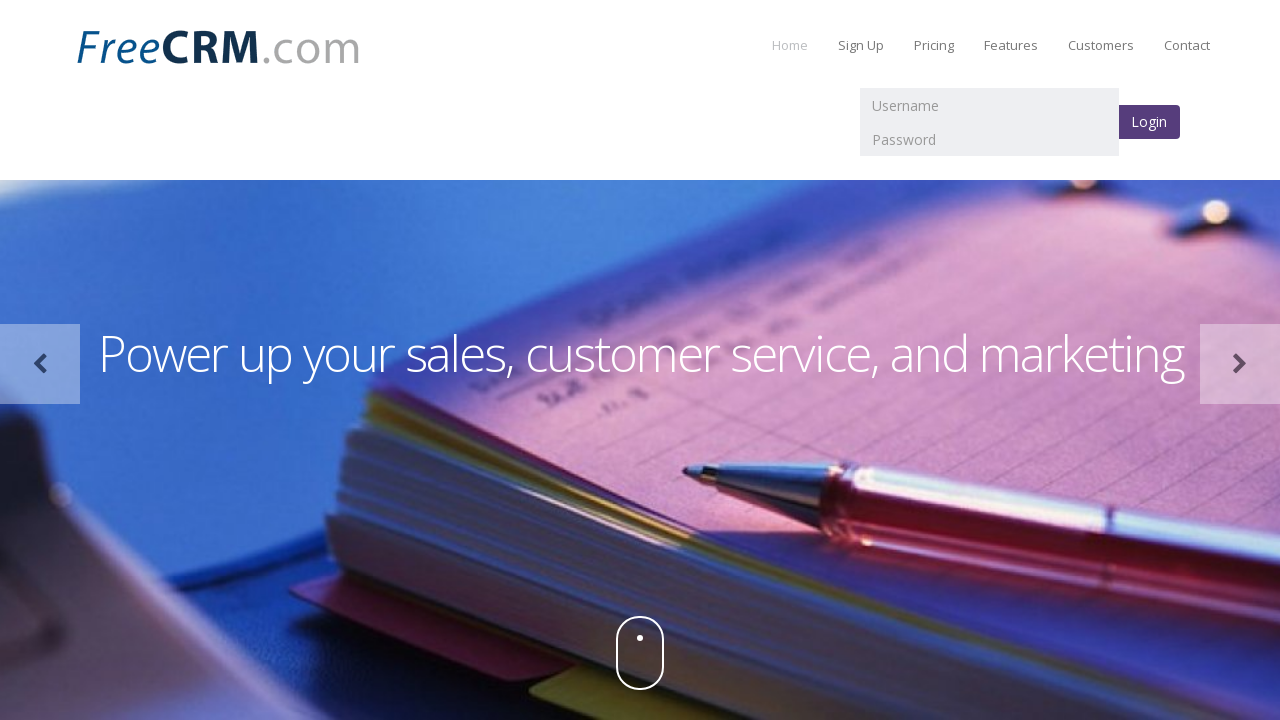

Retrieved h3 element text content: Get Mobile
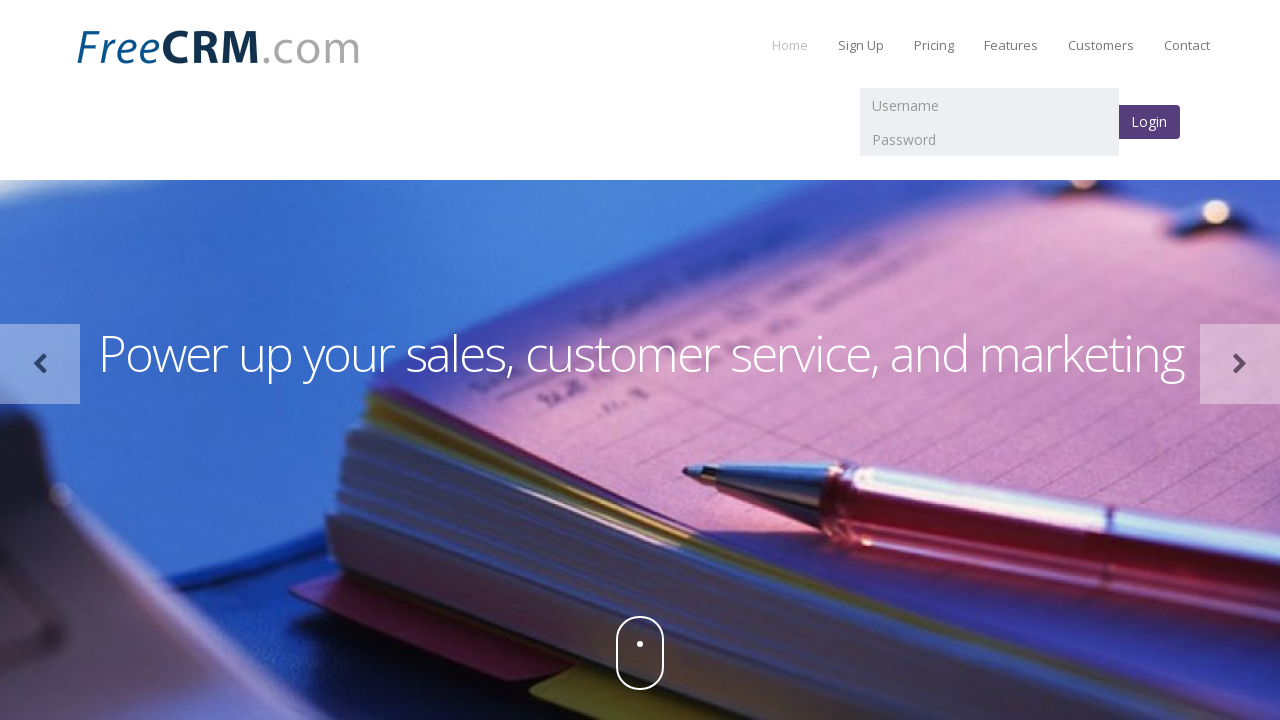

Retrieved h3 element text content: Companies & Contacts
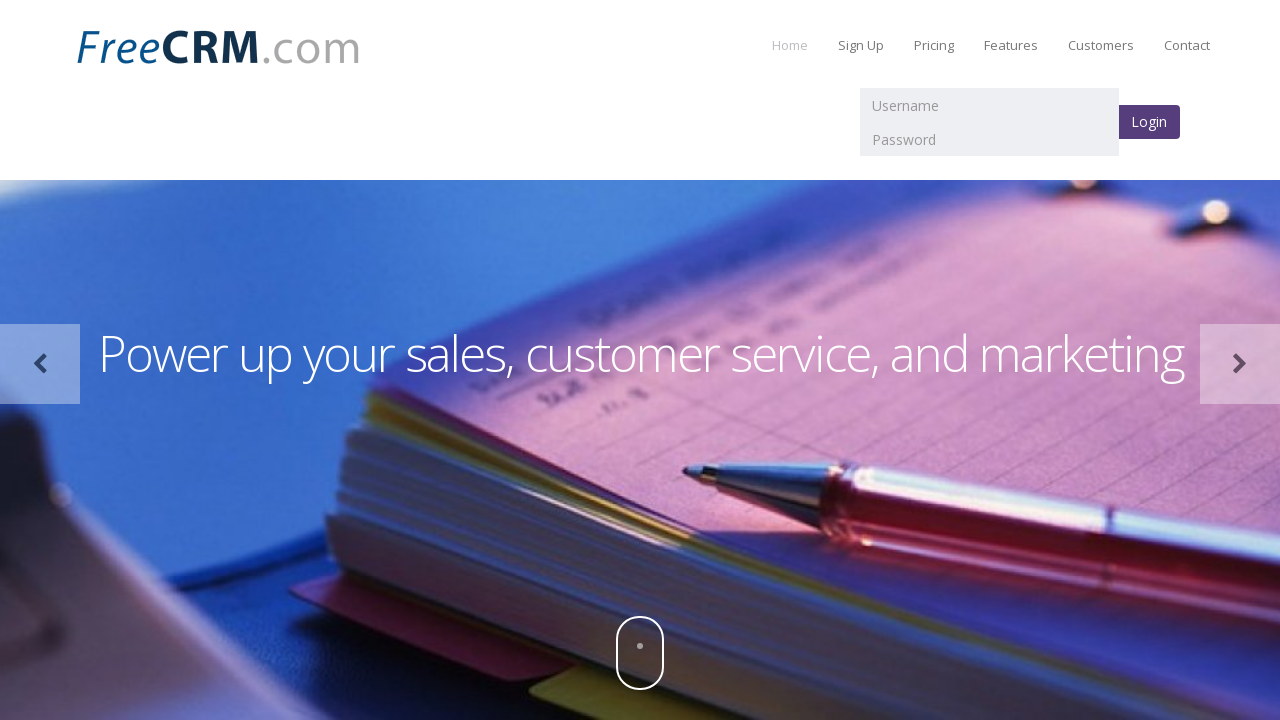

Retrieved h3 element text content: Deals & Sales Pipeline
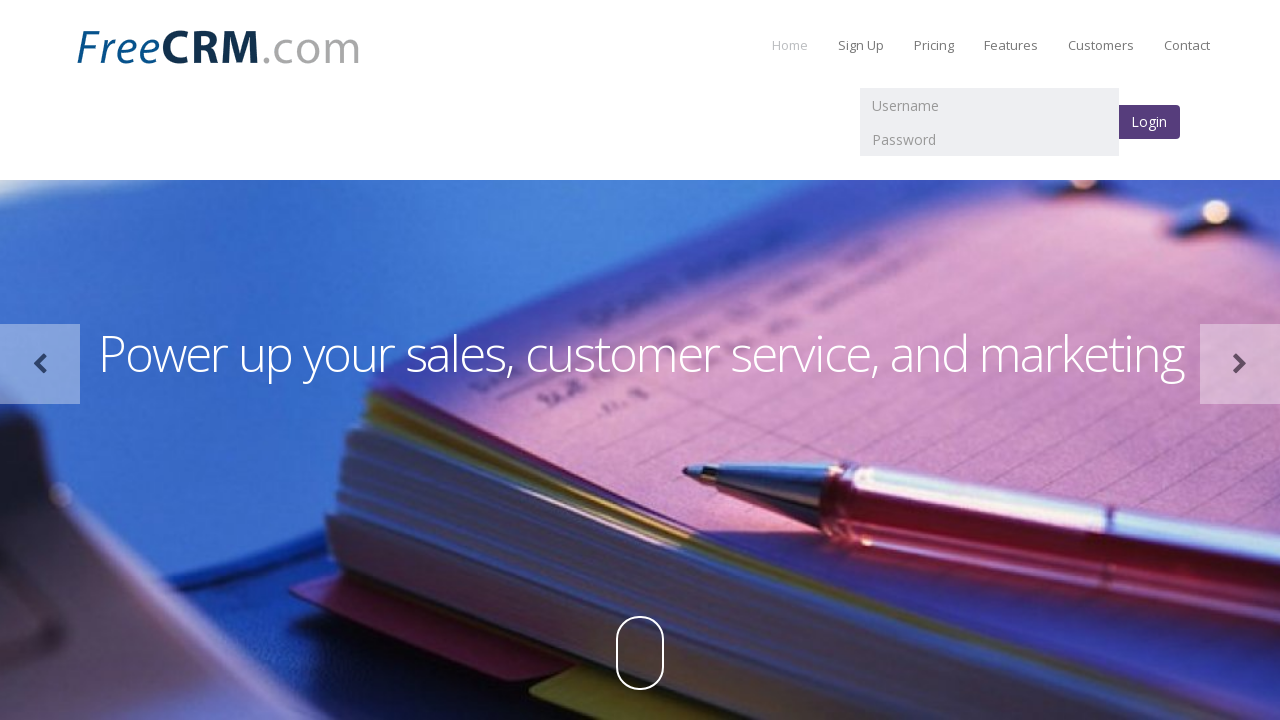

Retrieved h3 element text content: Calls & Voice 
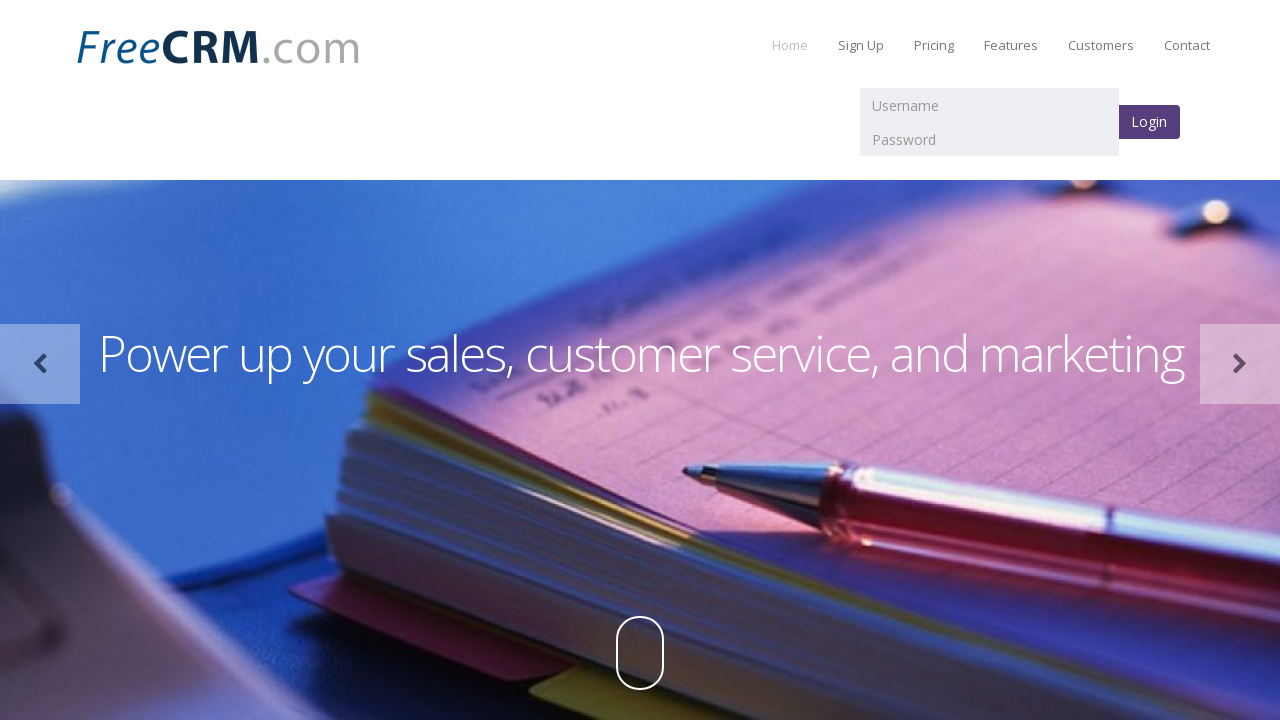

Retrieved h3 element text content: Forms
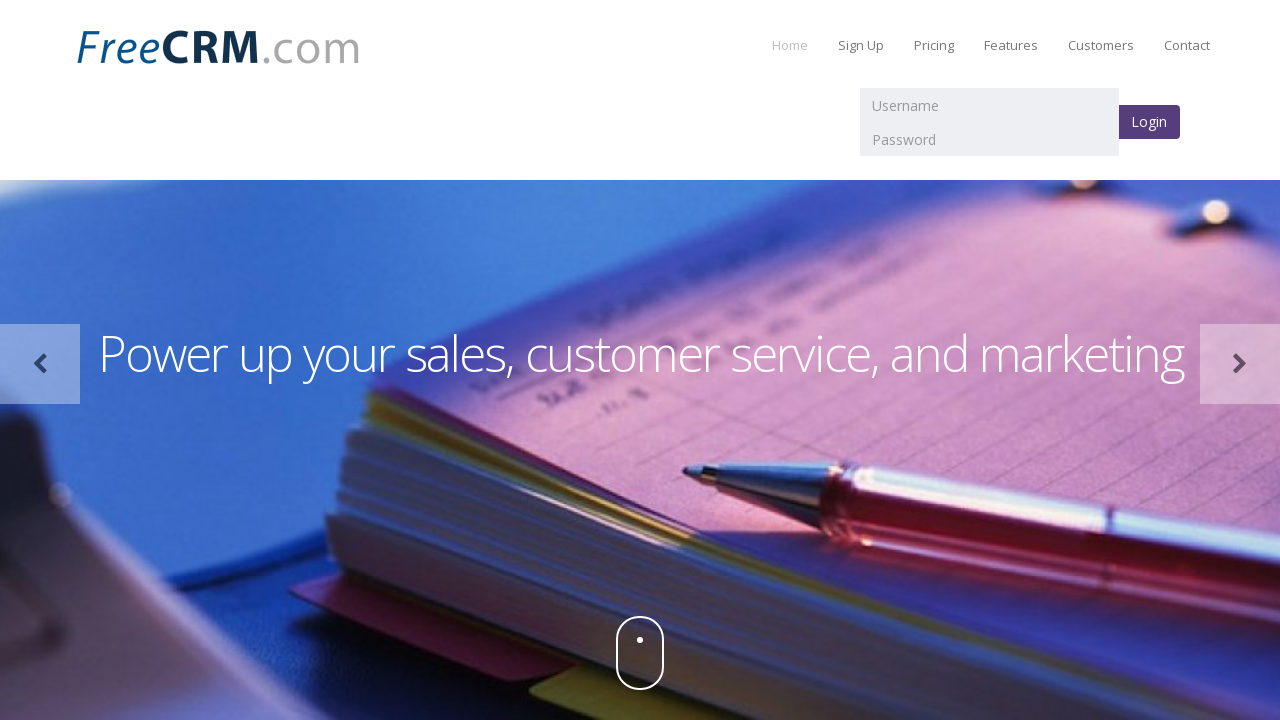

Retrieved h3 element text content: Reports
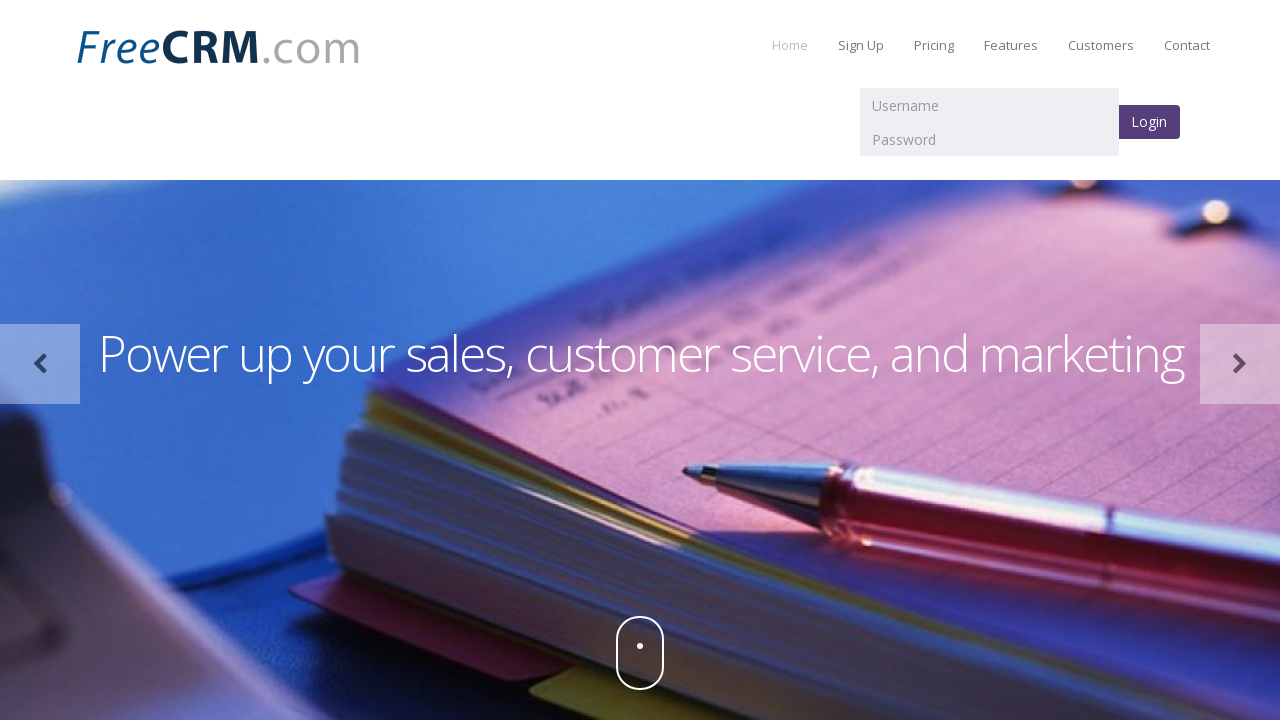

Retrieved h3 element text content: Marketing Campaigns
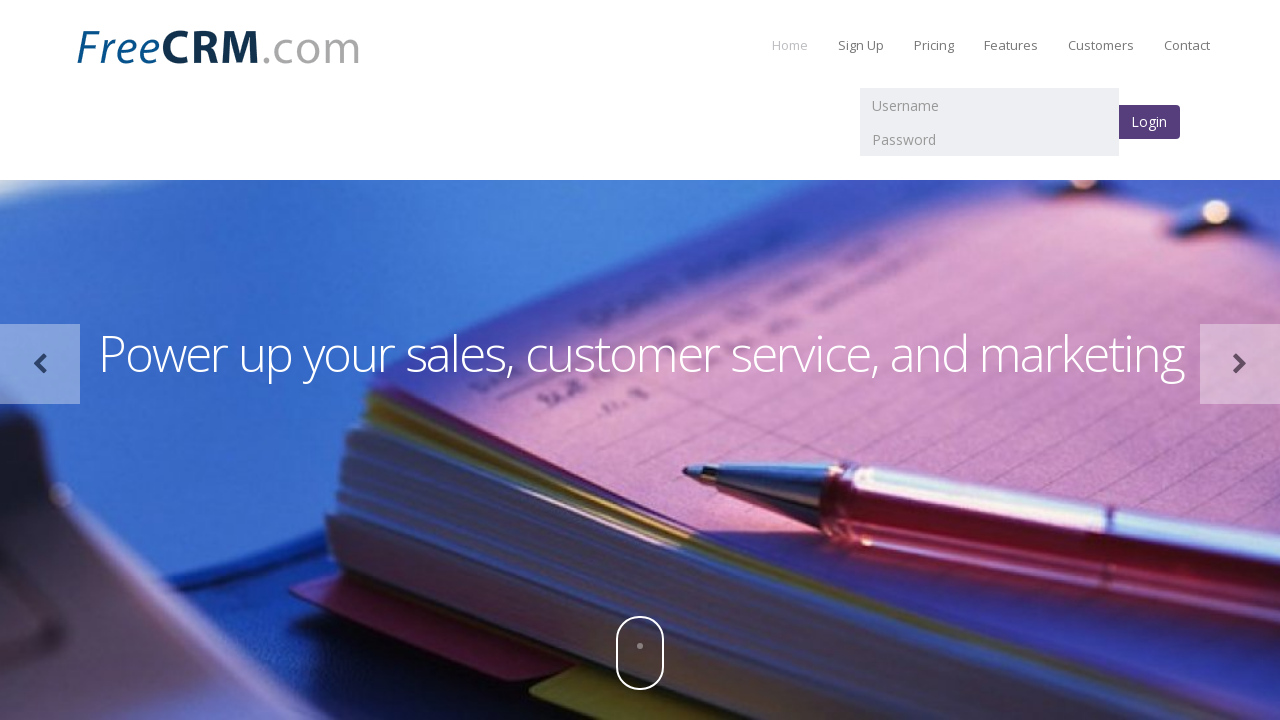

Retrieved h3 element text content: Task & Event Tracking
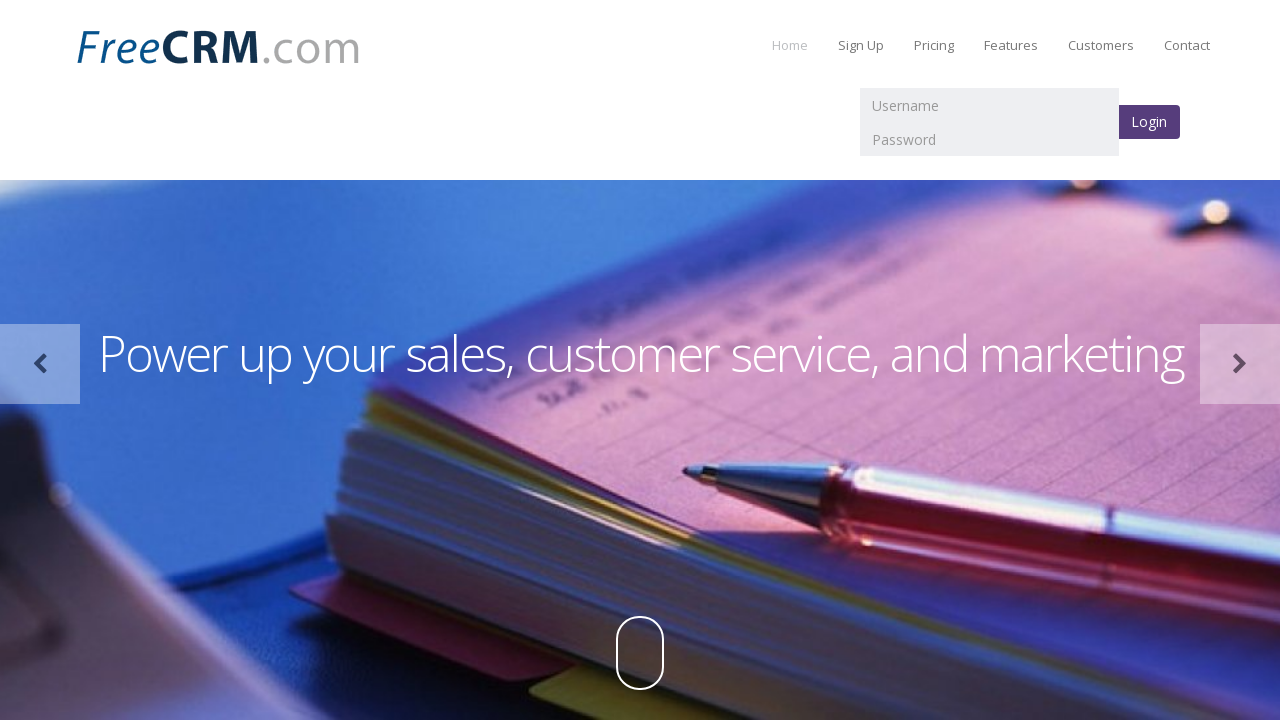

Retrieved h3 element text content: Import & Export
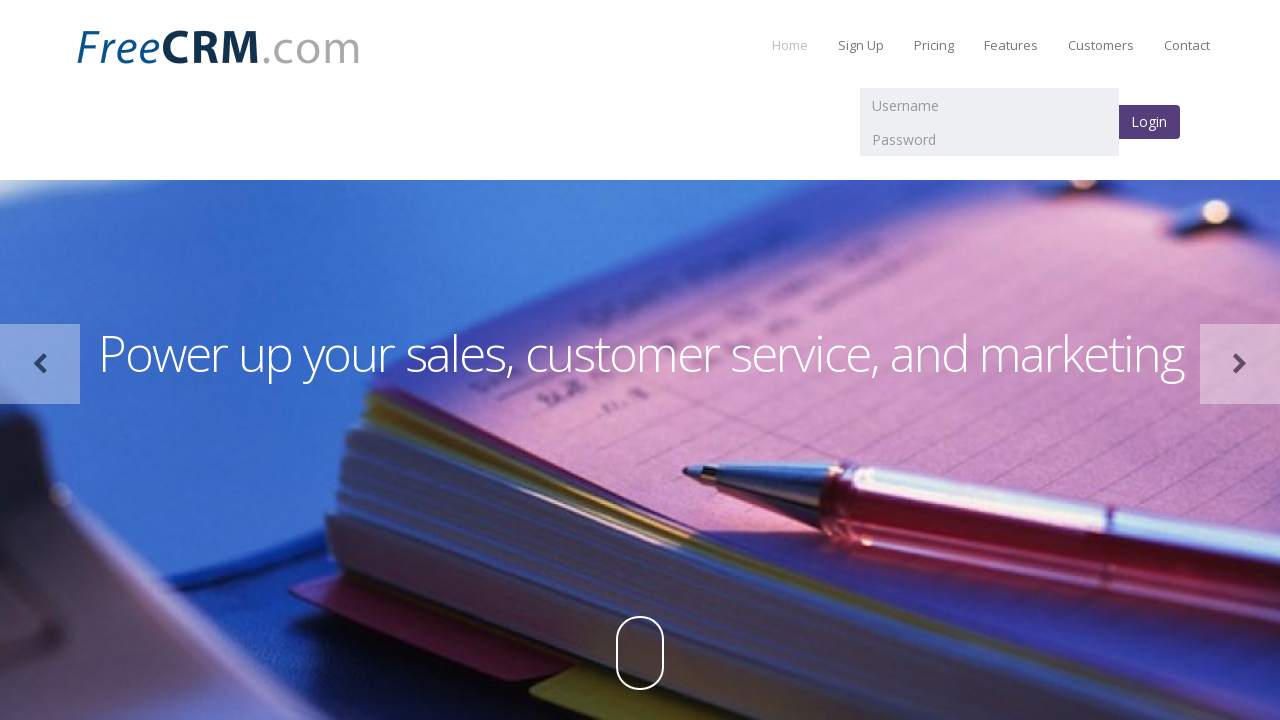

Retrieved h3 element text content: Print & SMS
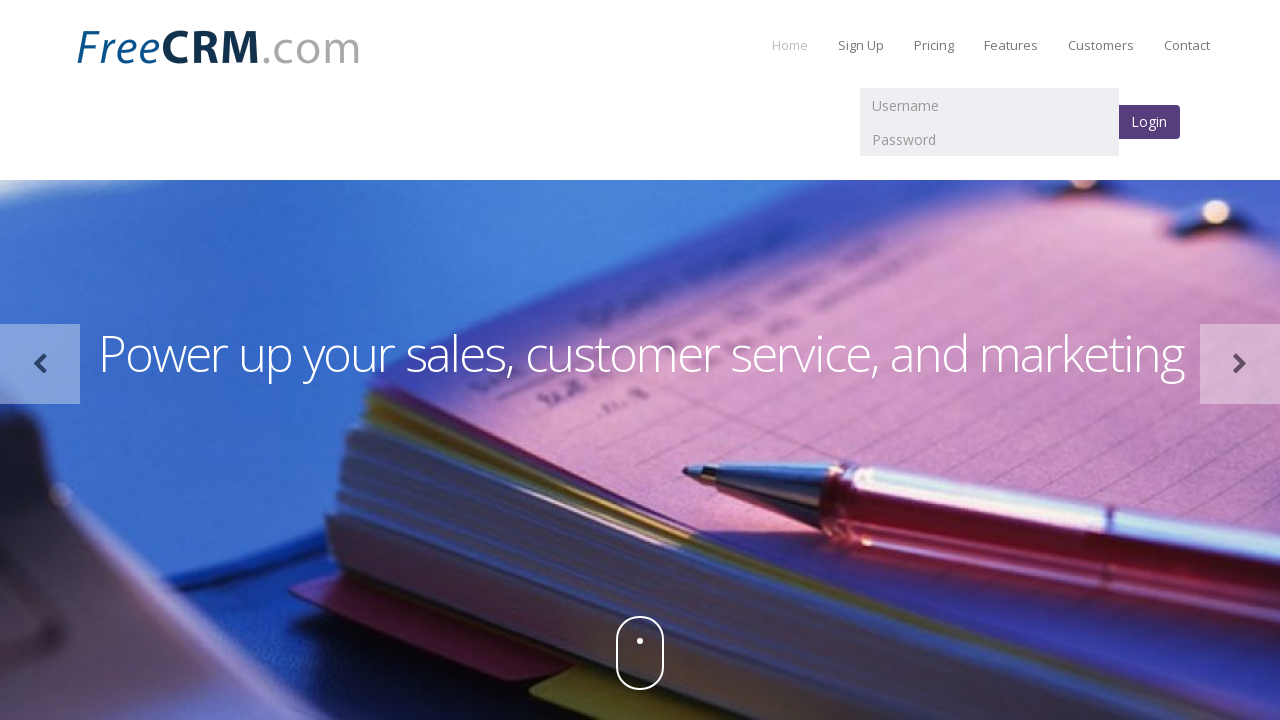

Retrieved h3 element text content: Alerts & Reminders
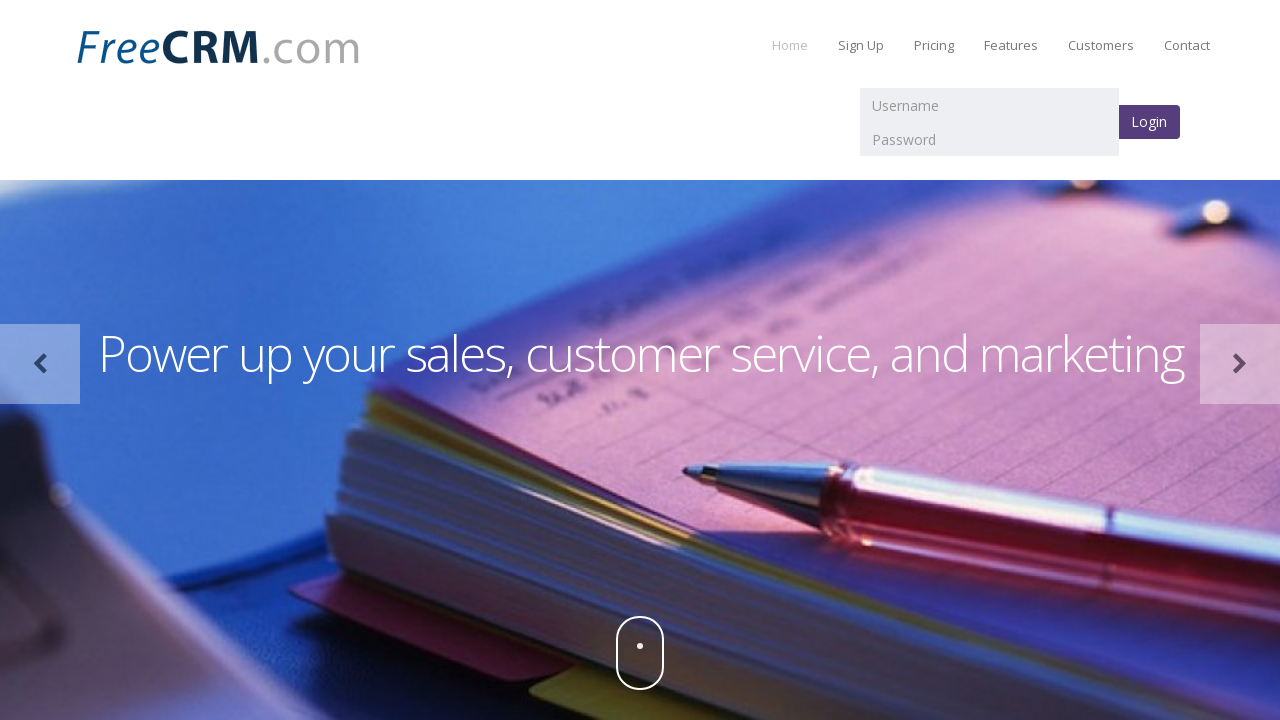

Retrieved h3 element text content: Mobile iOS & Android
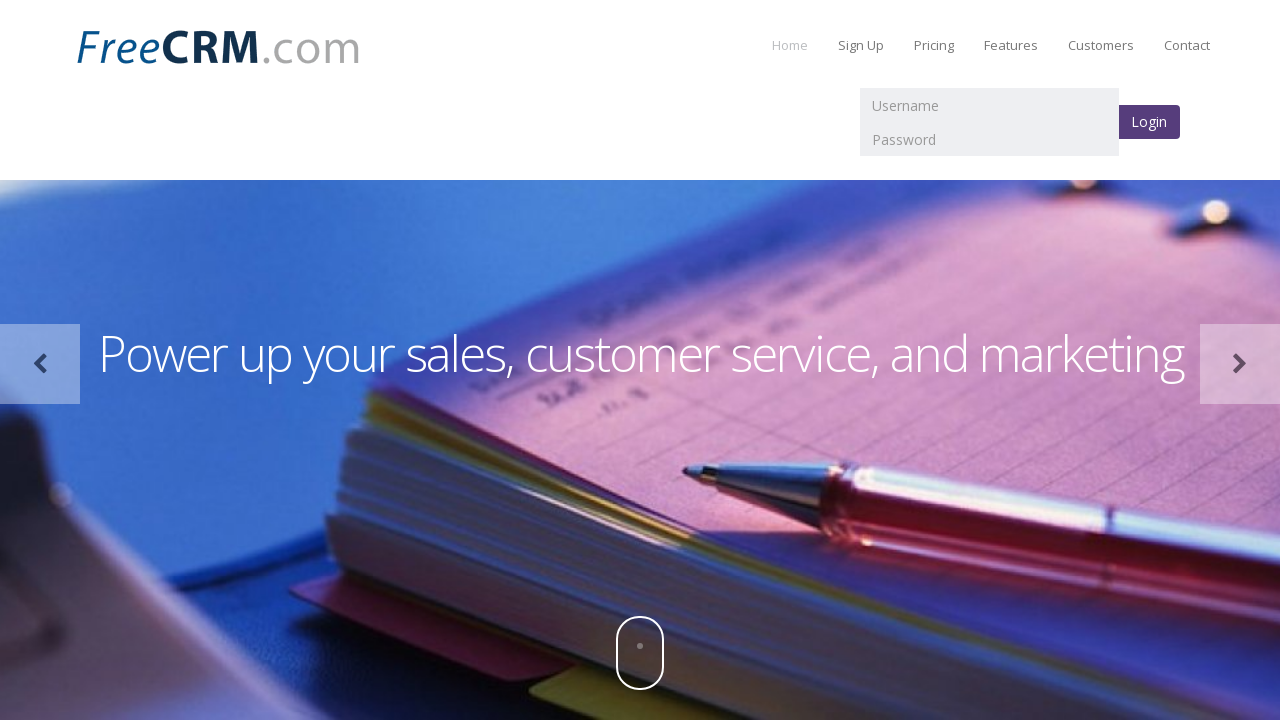

Retrieved h3 element text content: Group Calendar
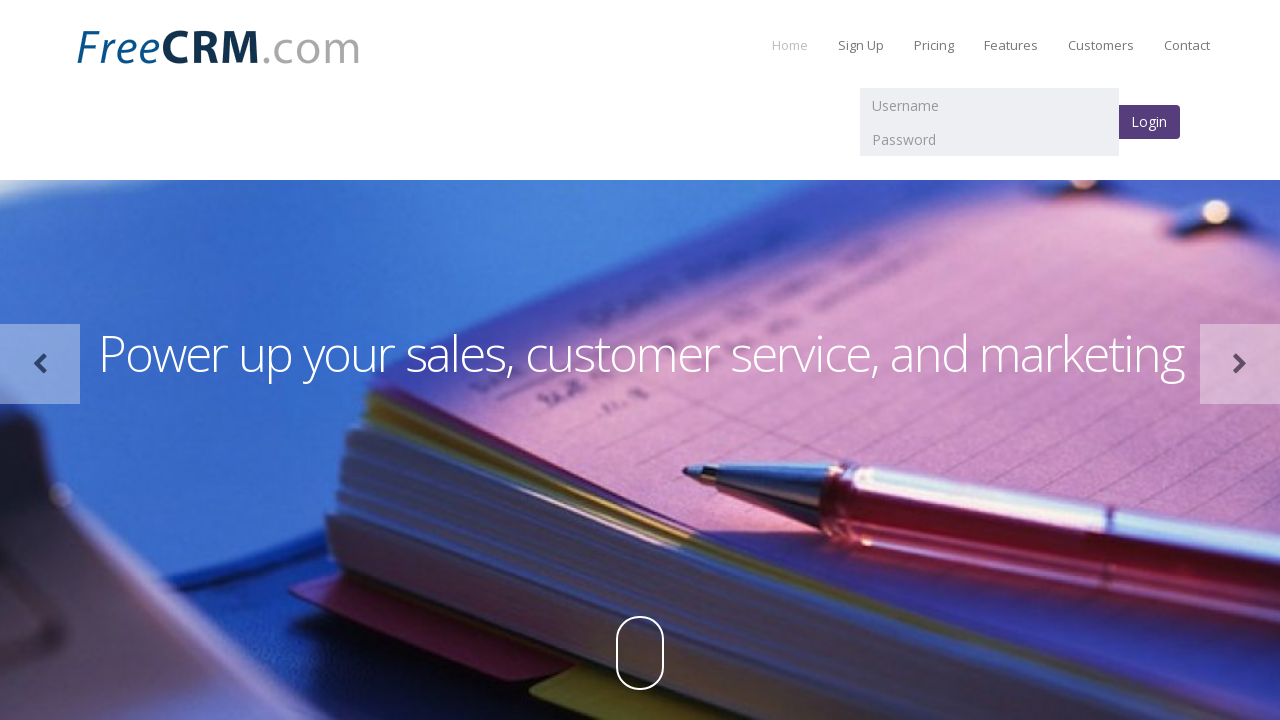

Retrieved h3 element text content: Documents
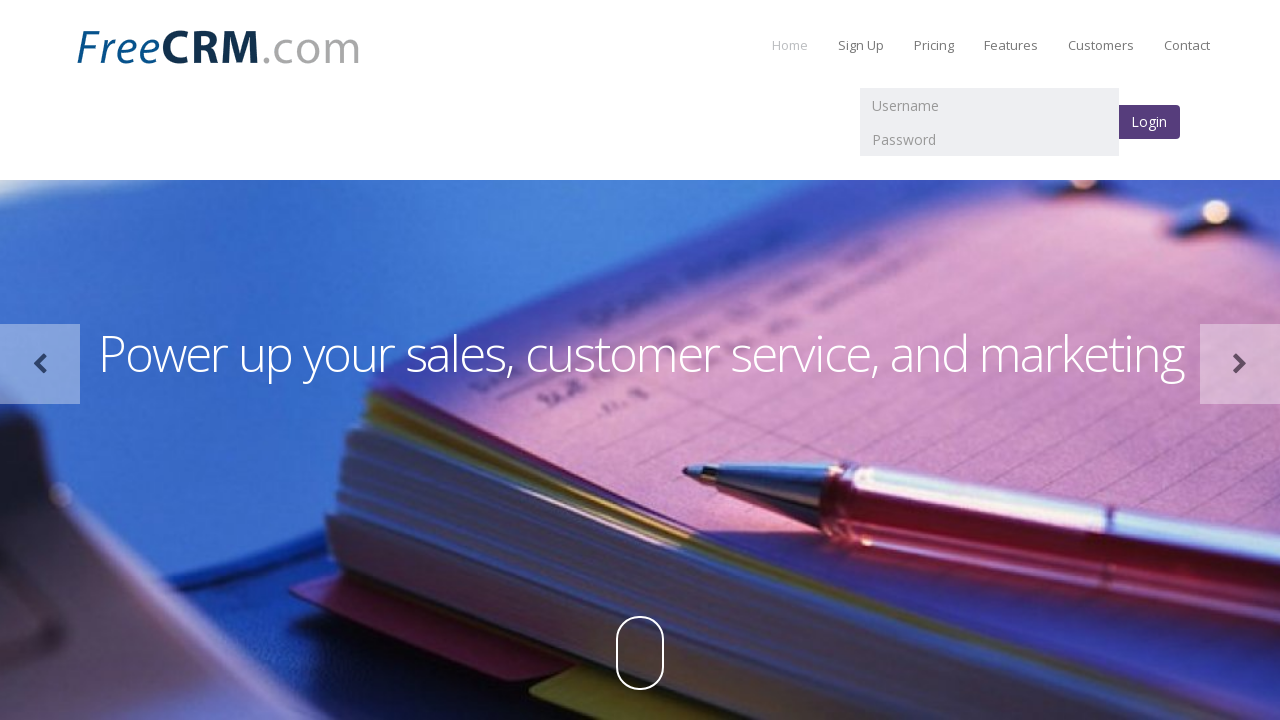

Retrieved h3 element text content: Backup & Security
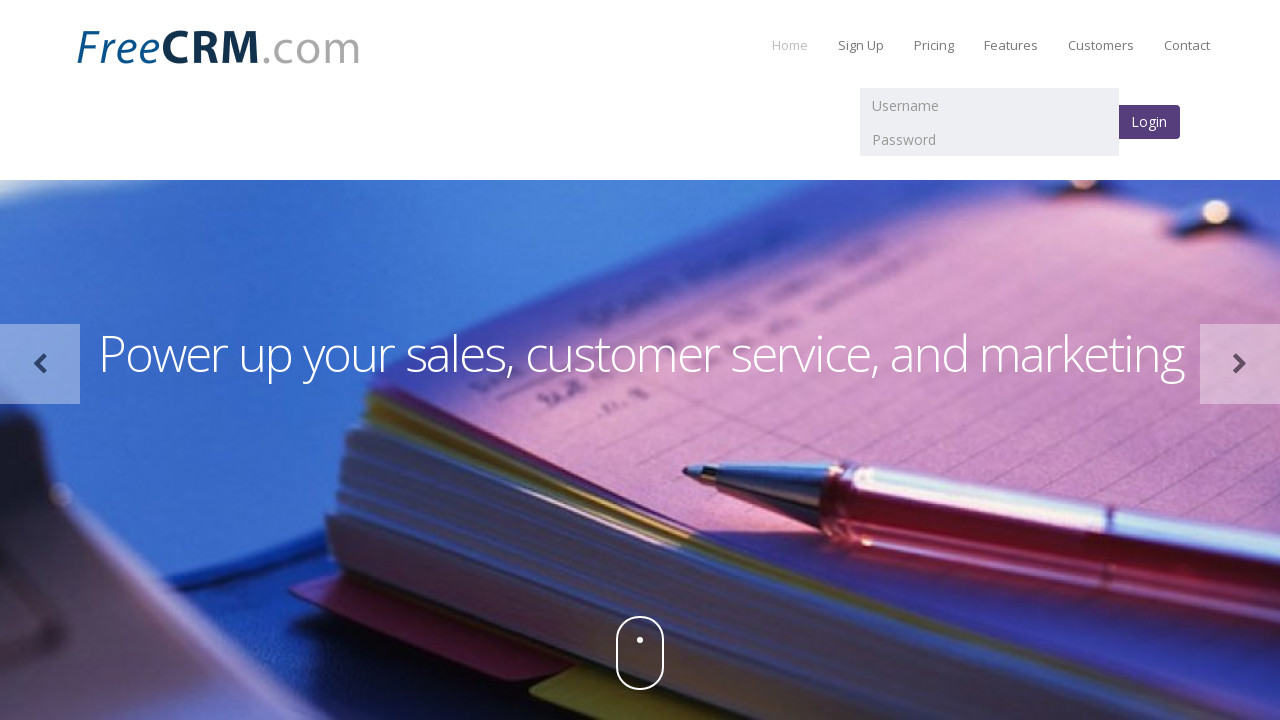

Retrieved h3 element text content: Customer Support
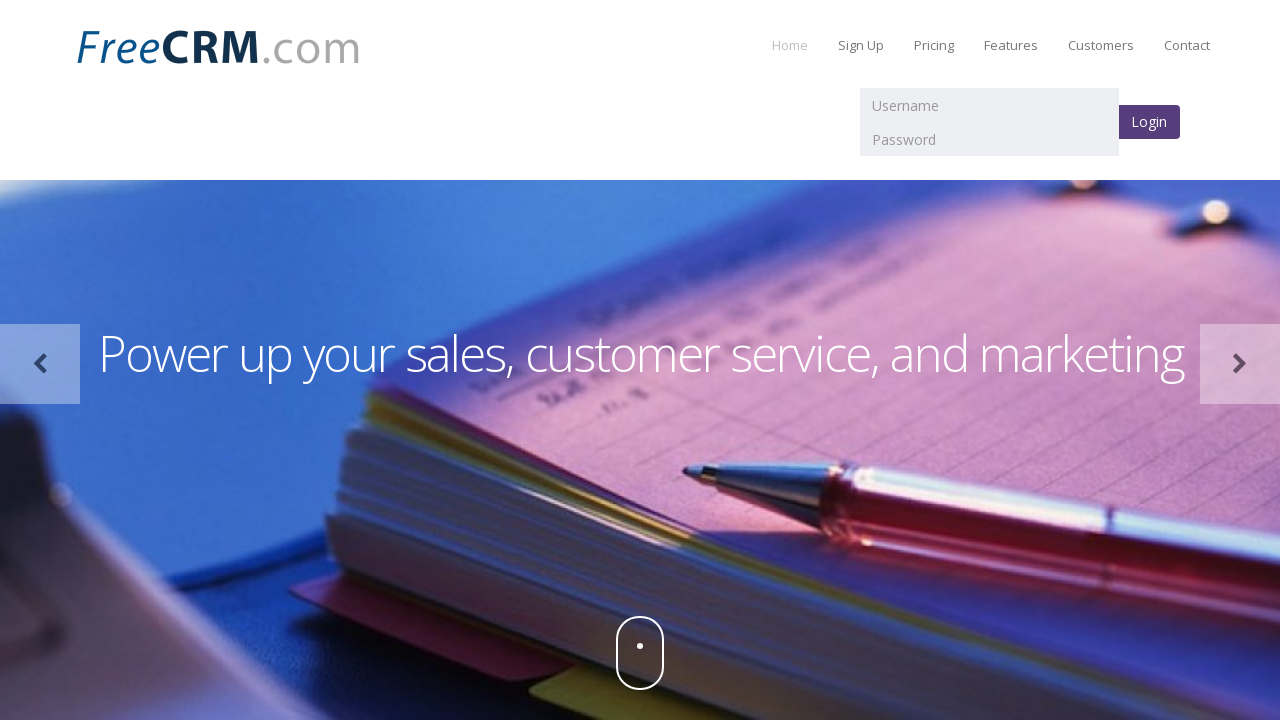

Verified all h3 elements on CRM Pro website - Total count: 19
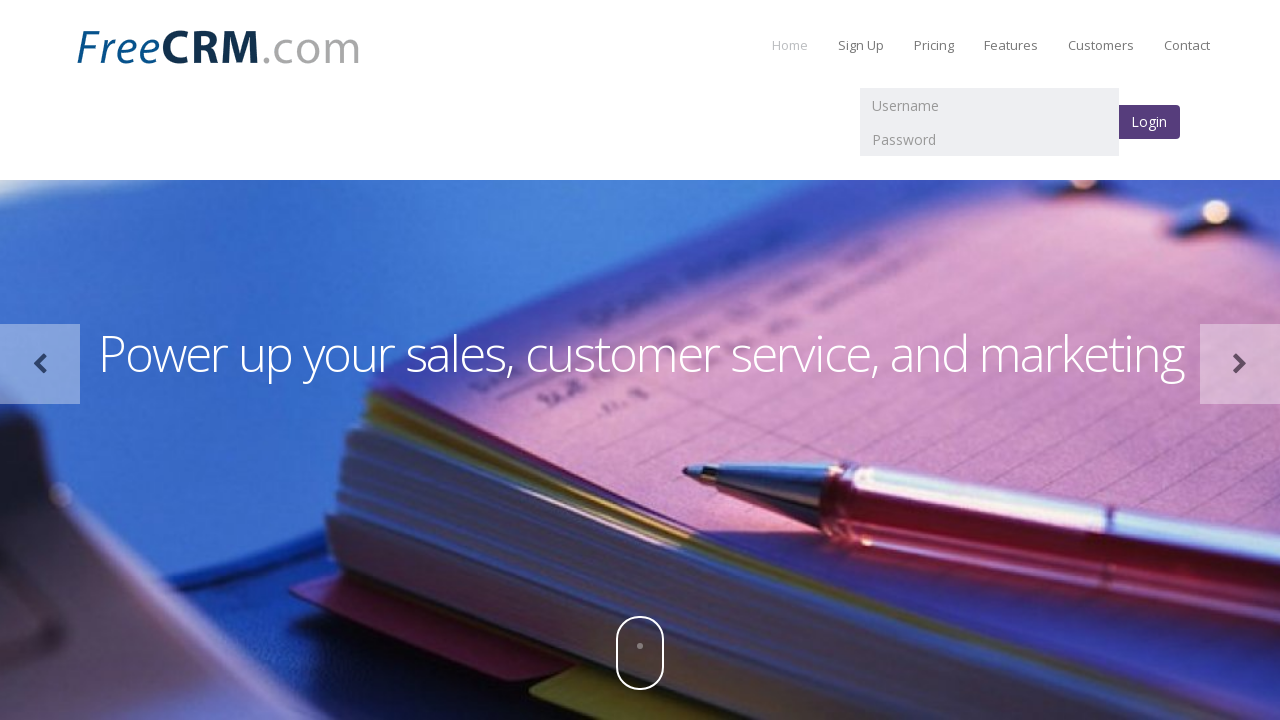

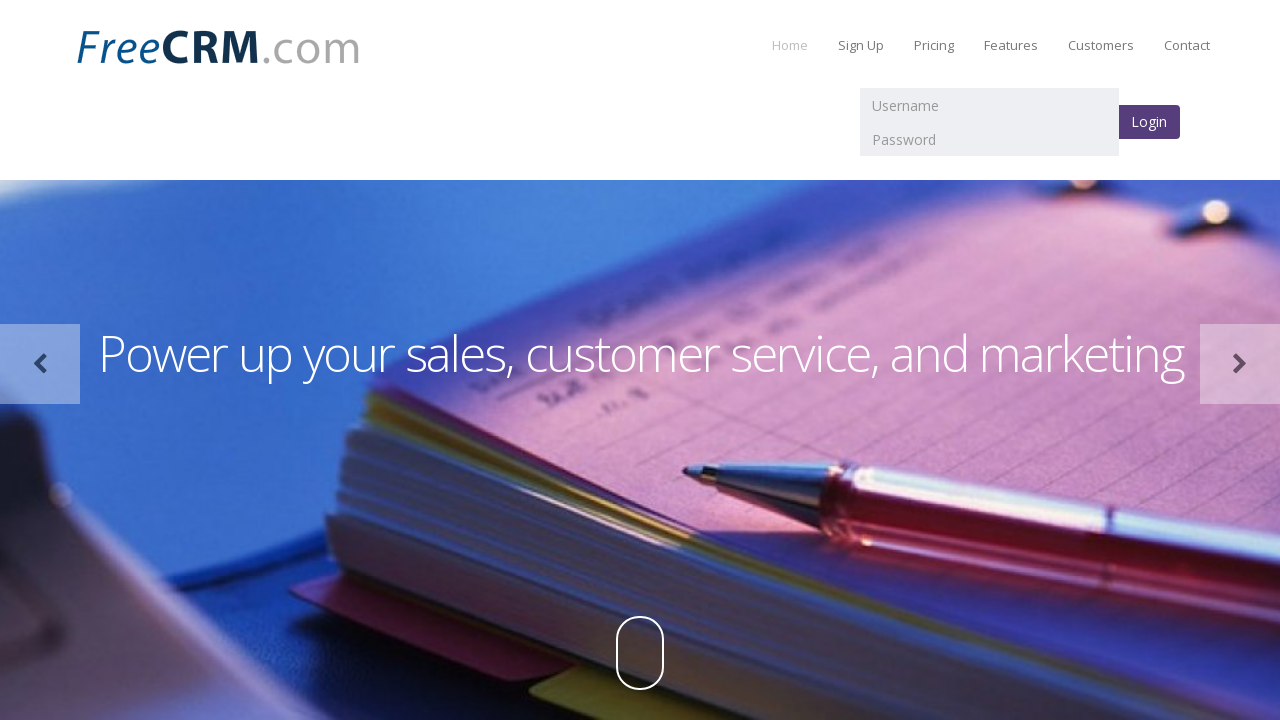